Tests JavaScript alert handling by clicking a button to trigger an alert, accepting the alert, and verifying the result message is displayed on the page.

Starting URL: http://the-internet.herokuapp.com/javascript_alerts

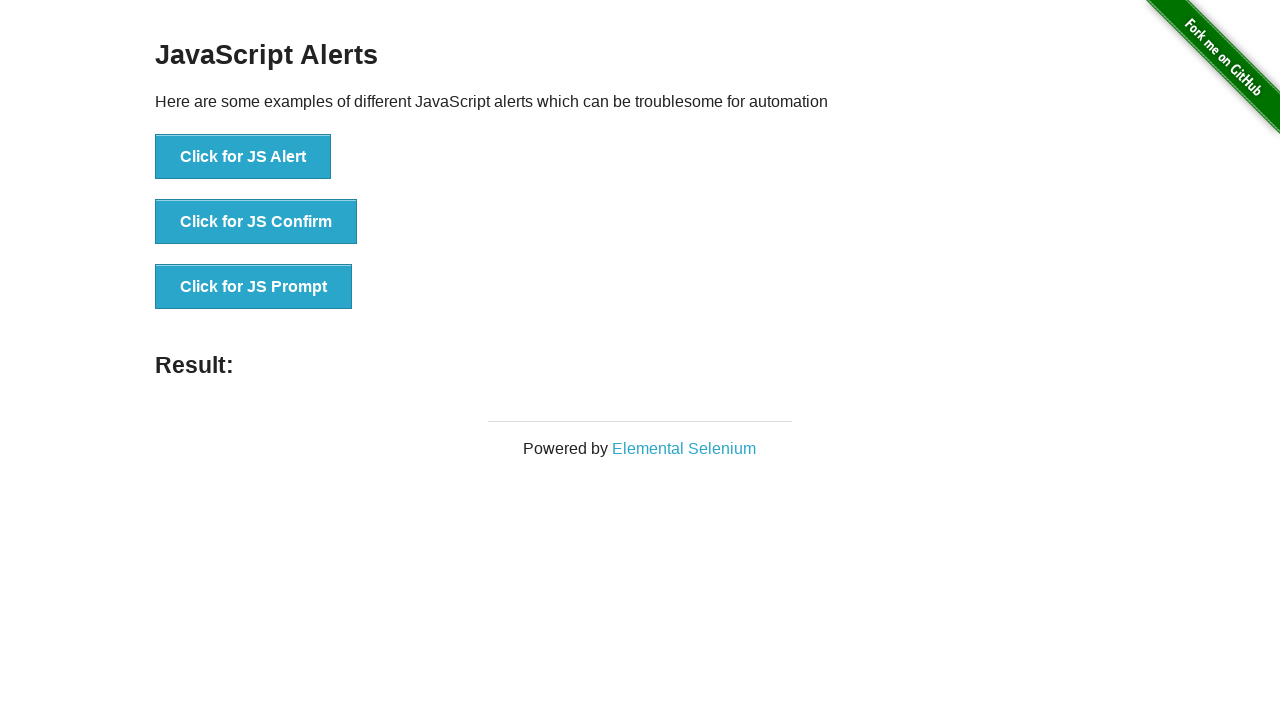

Clicked the first button to trigger JavaScript alert at (243, 157) on ul > li:nth-child(1) > button
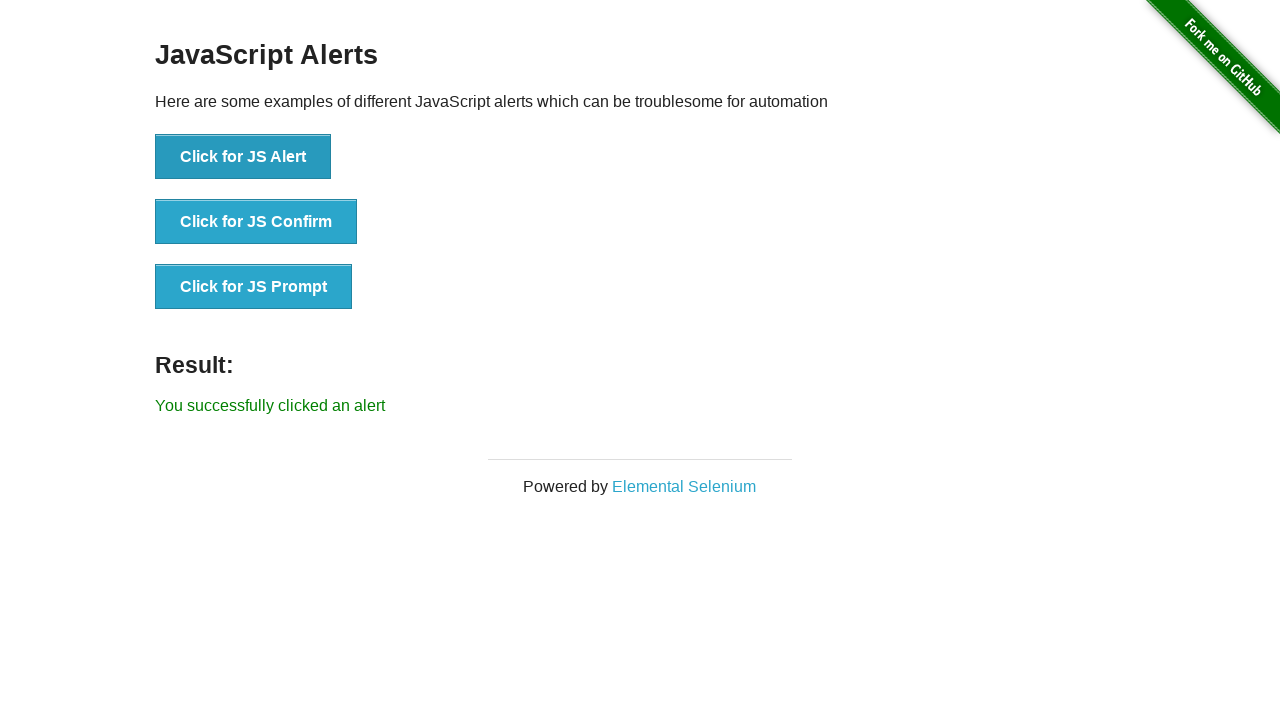

Set up dialog handler to accept alerts
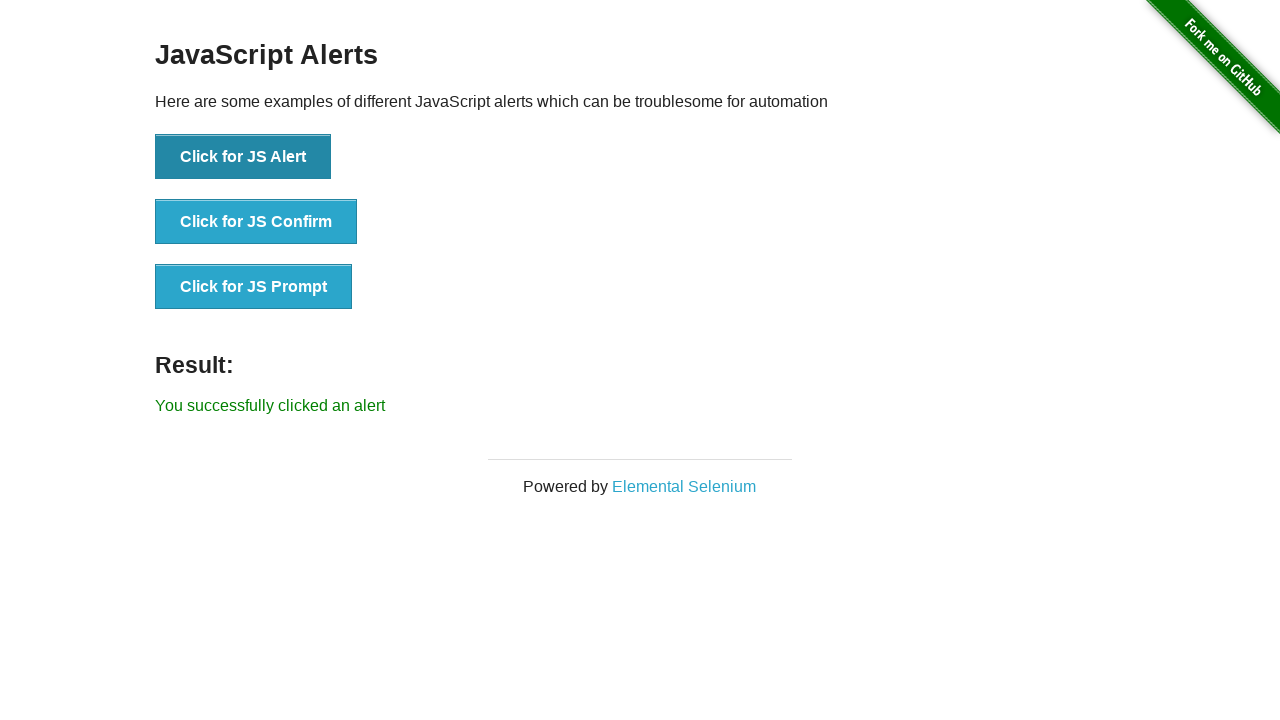

Result message element loaded after accepting alert
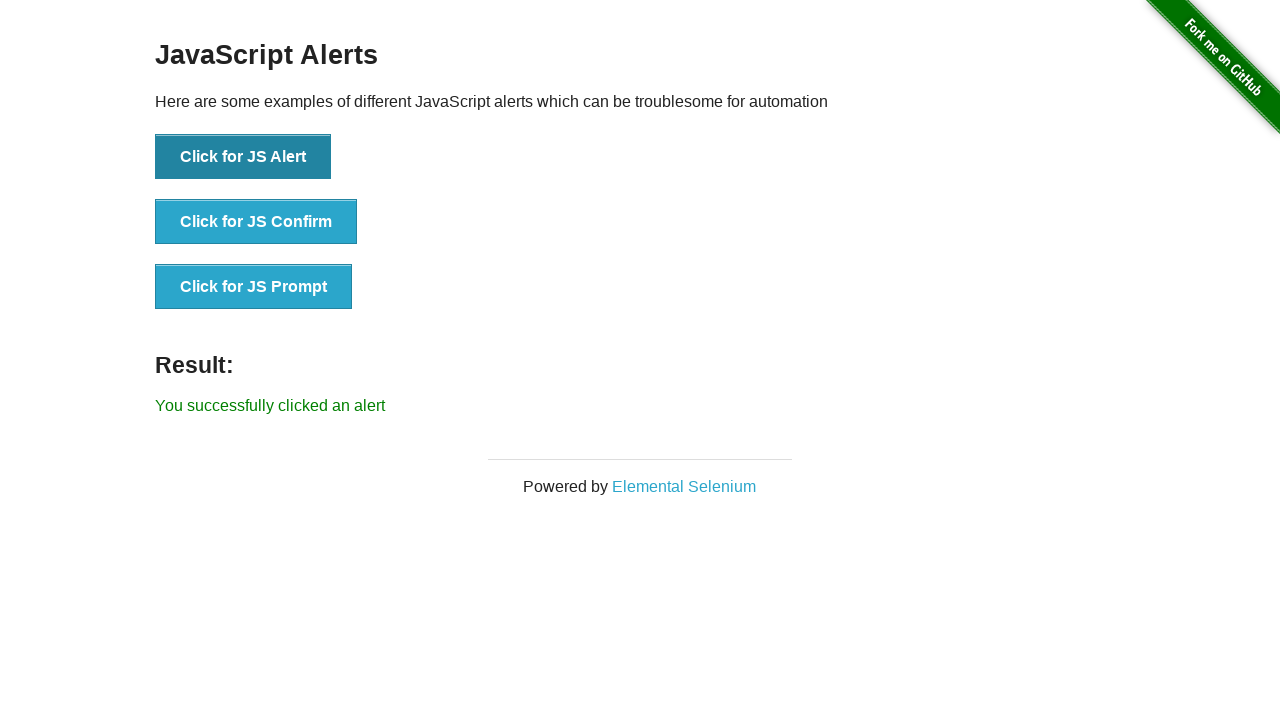

Retrieved result text from page
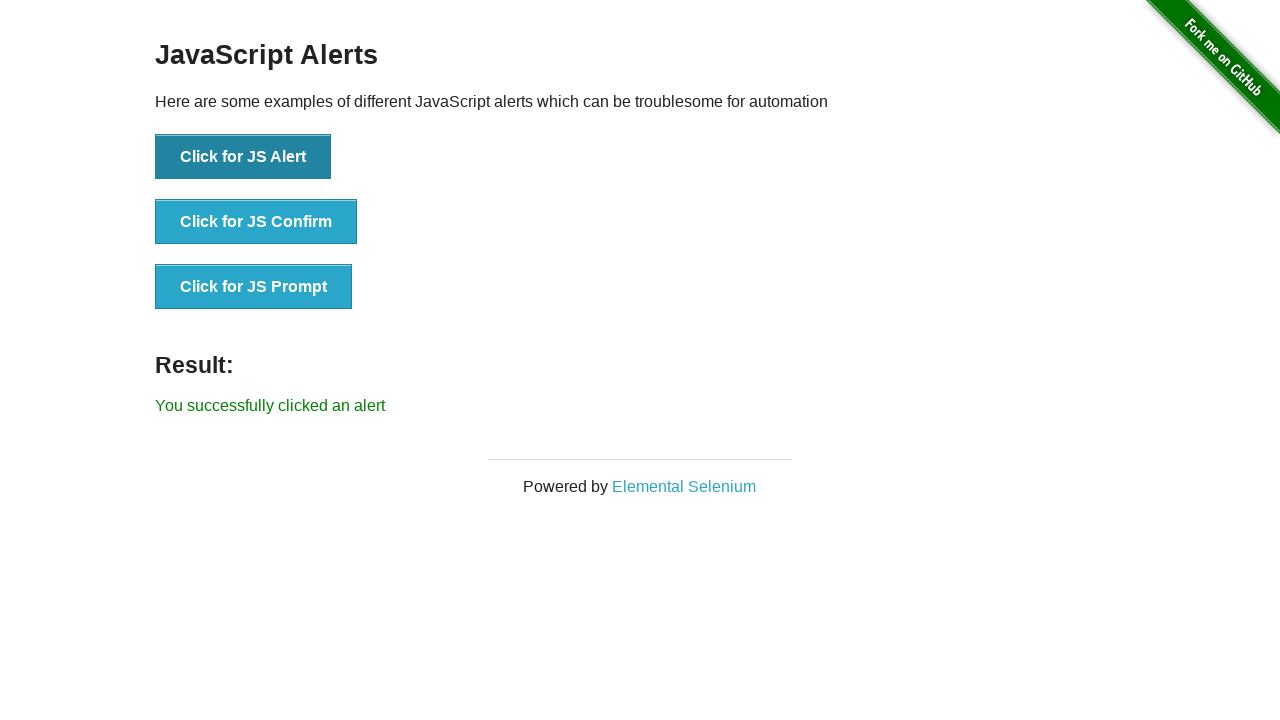

Verified result text matches expected message 'You successfully clicked an alert'
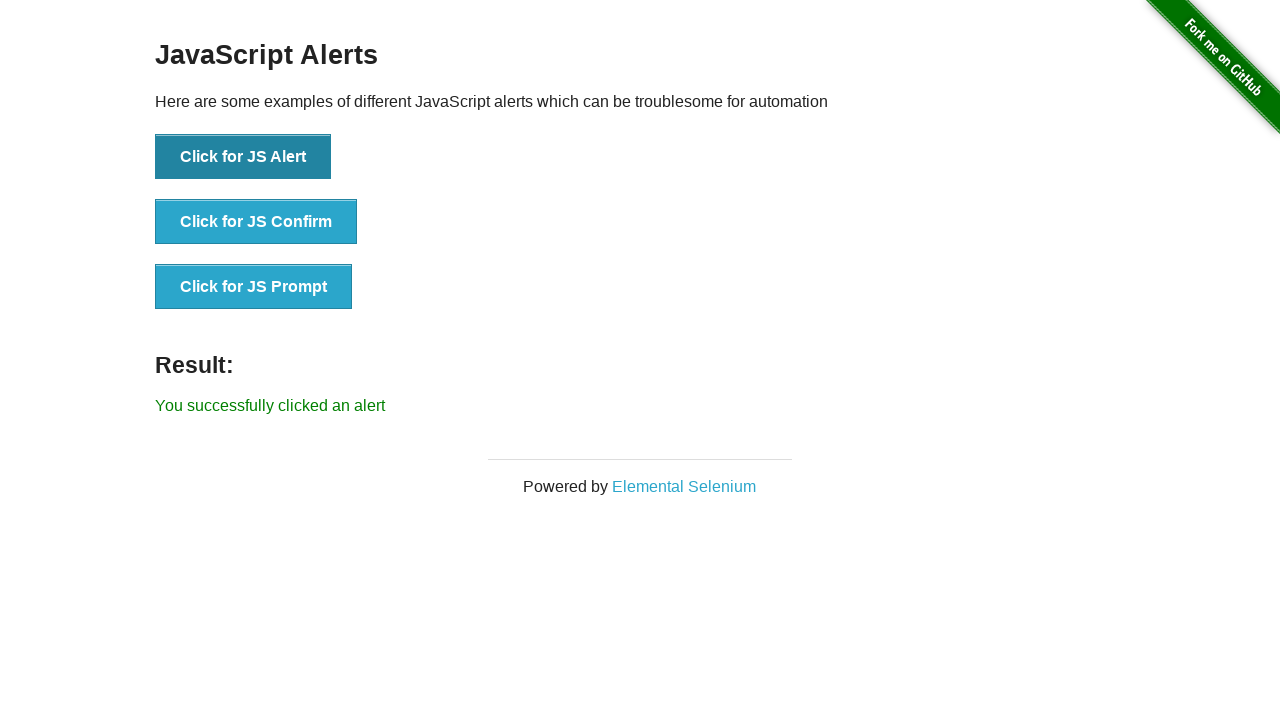

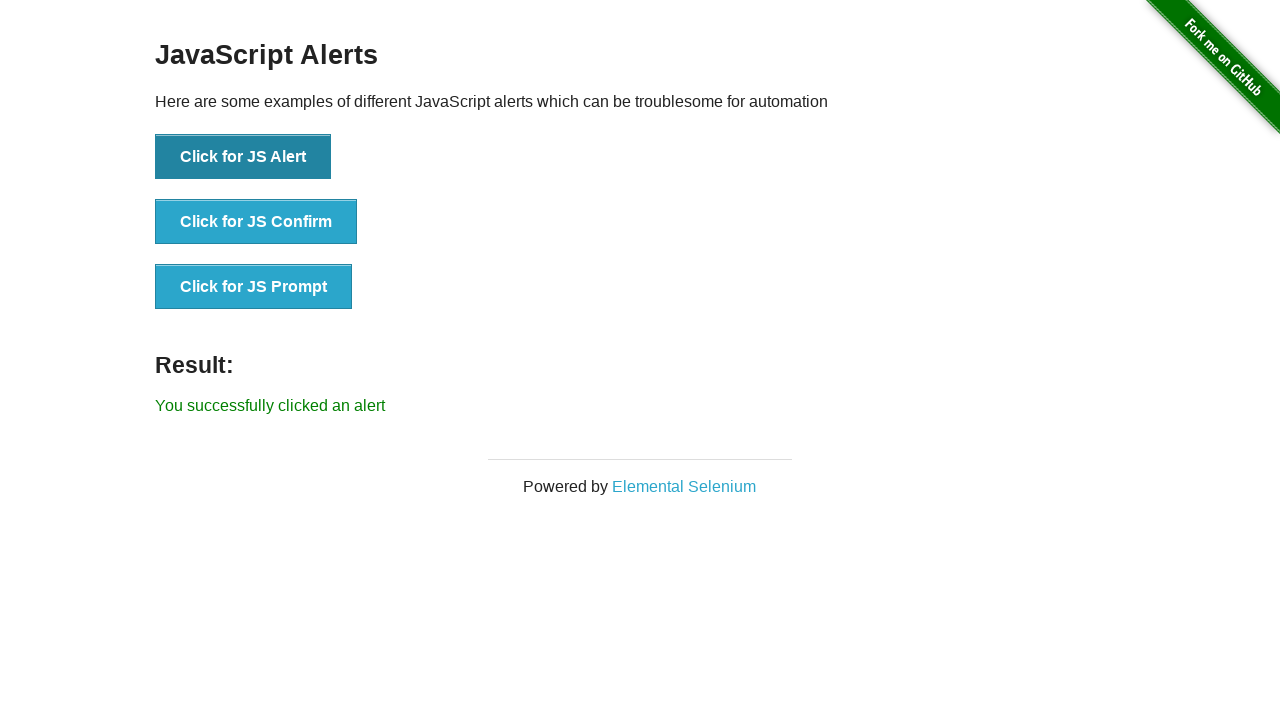